Tests AJAX functionality by clicking a button and waiting for a success message to appear after the AJAX request completes

Starting URL: http://uitestingplayground.com/ajax

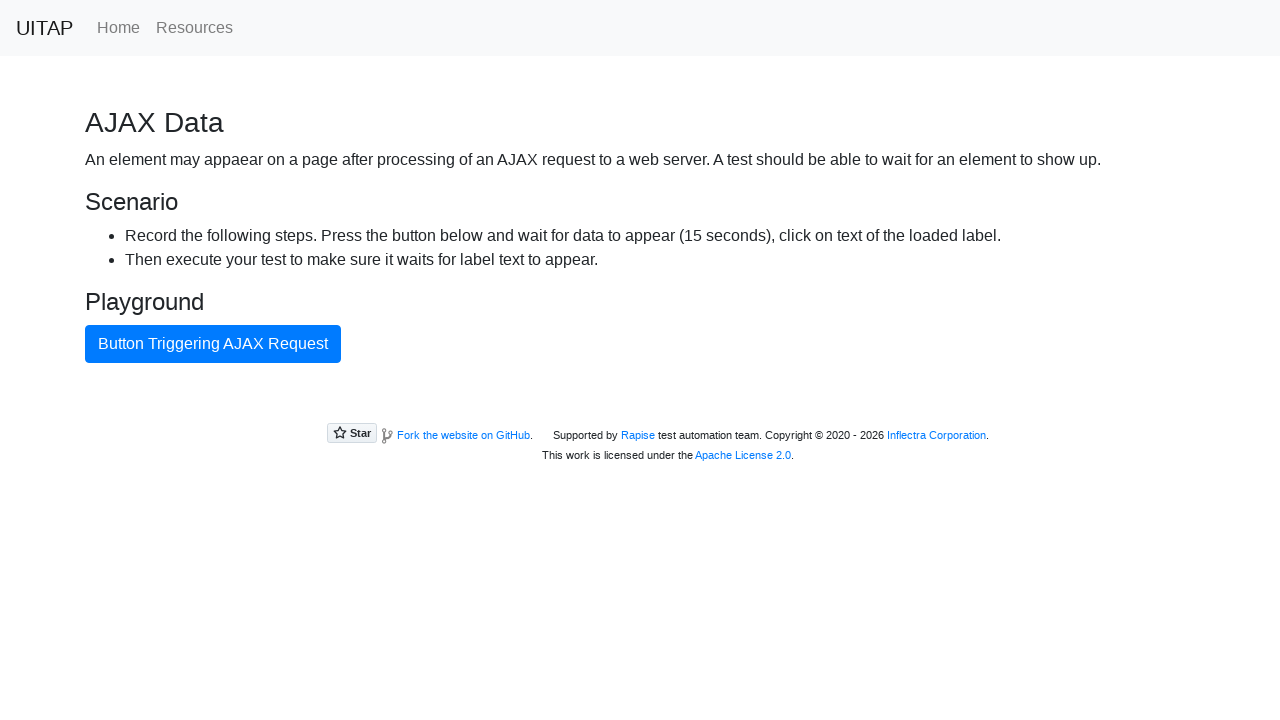

Clicked the blue AJAX button at (213, 344) on #ajaxButton
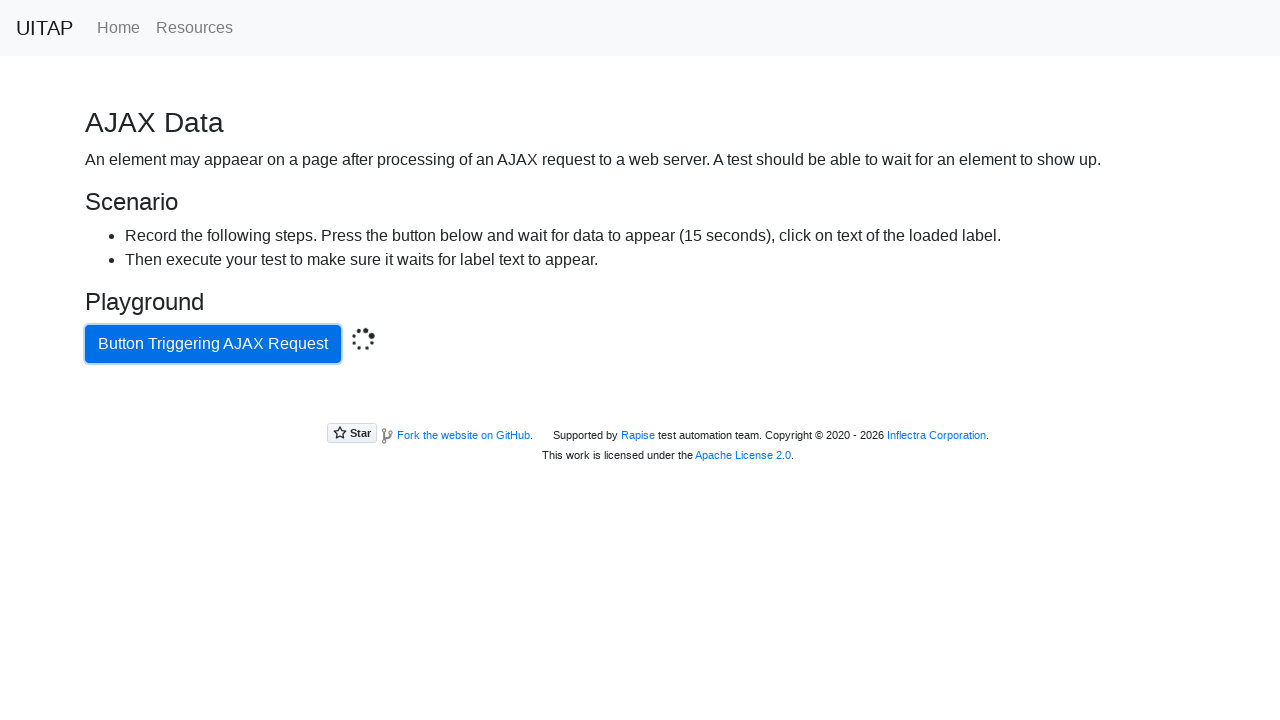

AJAX request completed and green success message appeared
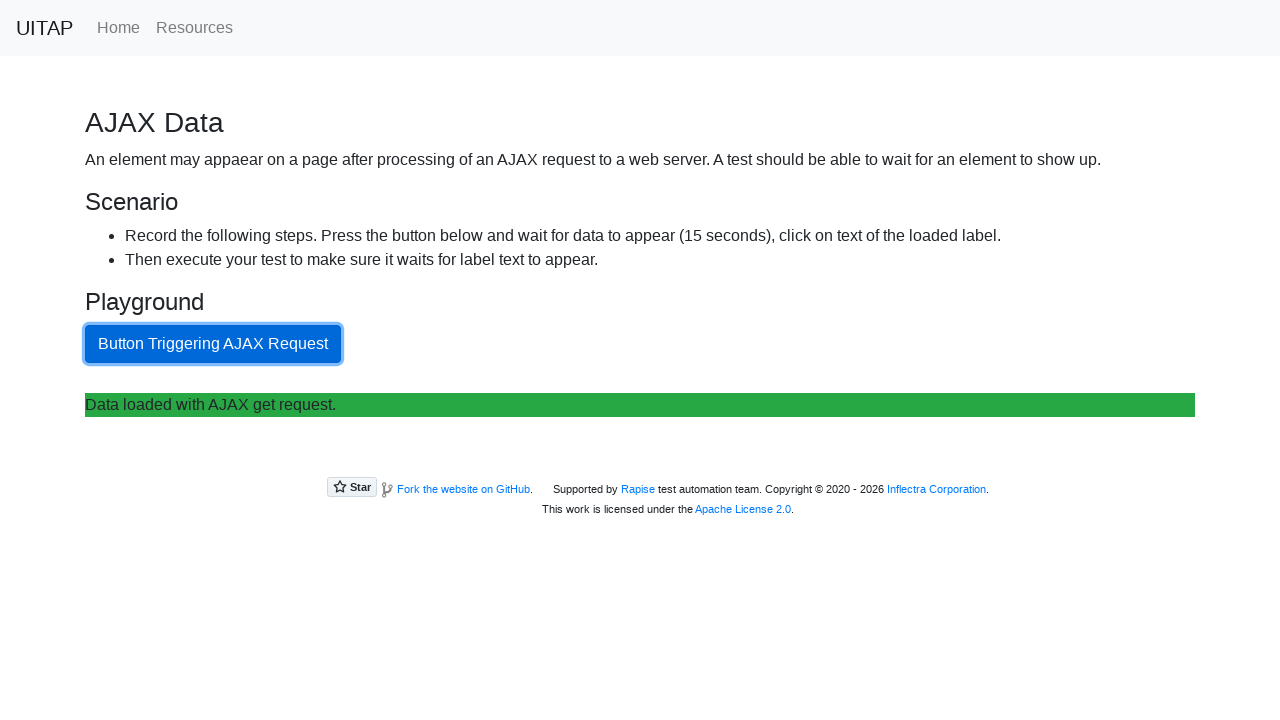

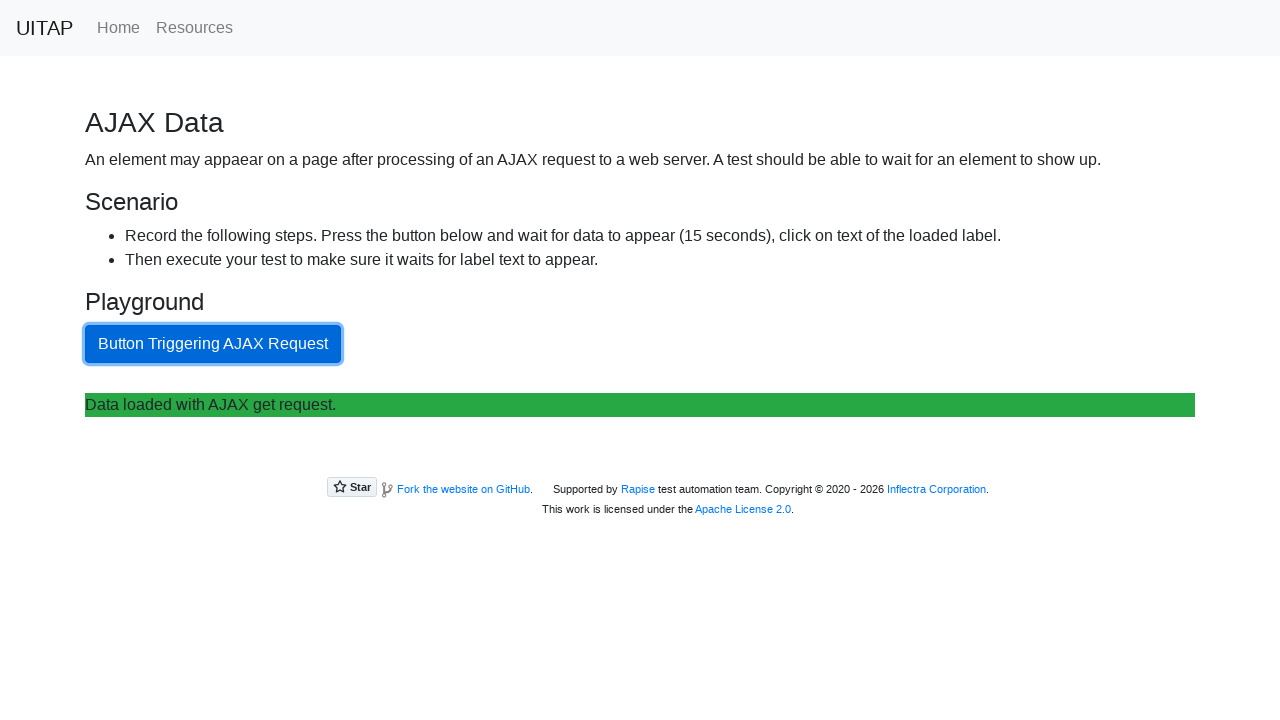